Tests text box form submission by filling out name, email, and address fields and submitting the form

Starting URL: https://demoqa.com/

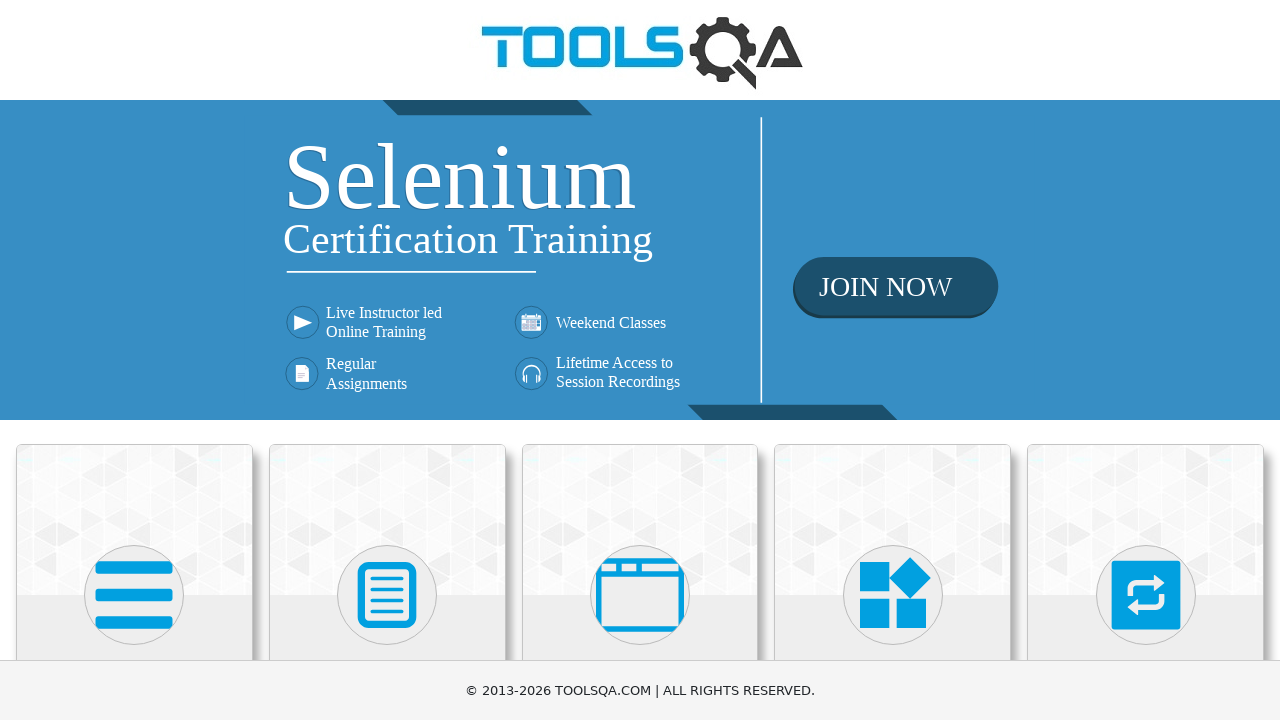

Clicked on Elements module card at (134, 520) on .card-up
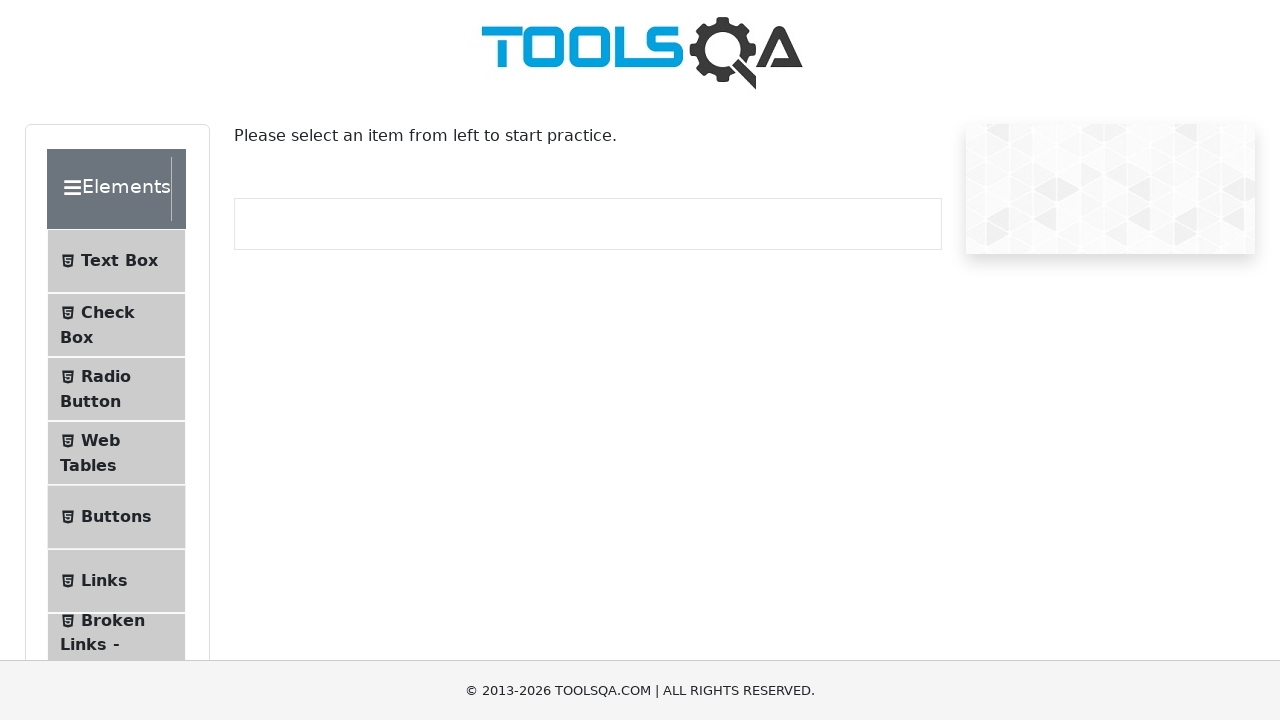

Clicked on Text Box menu item at (116, 261) on #item-0
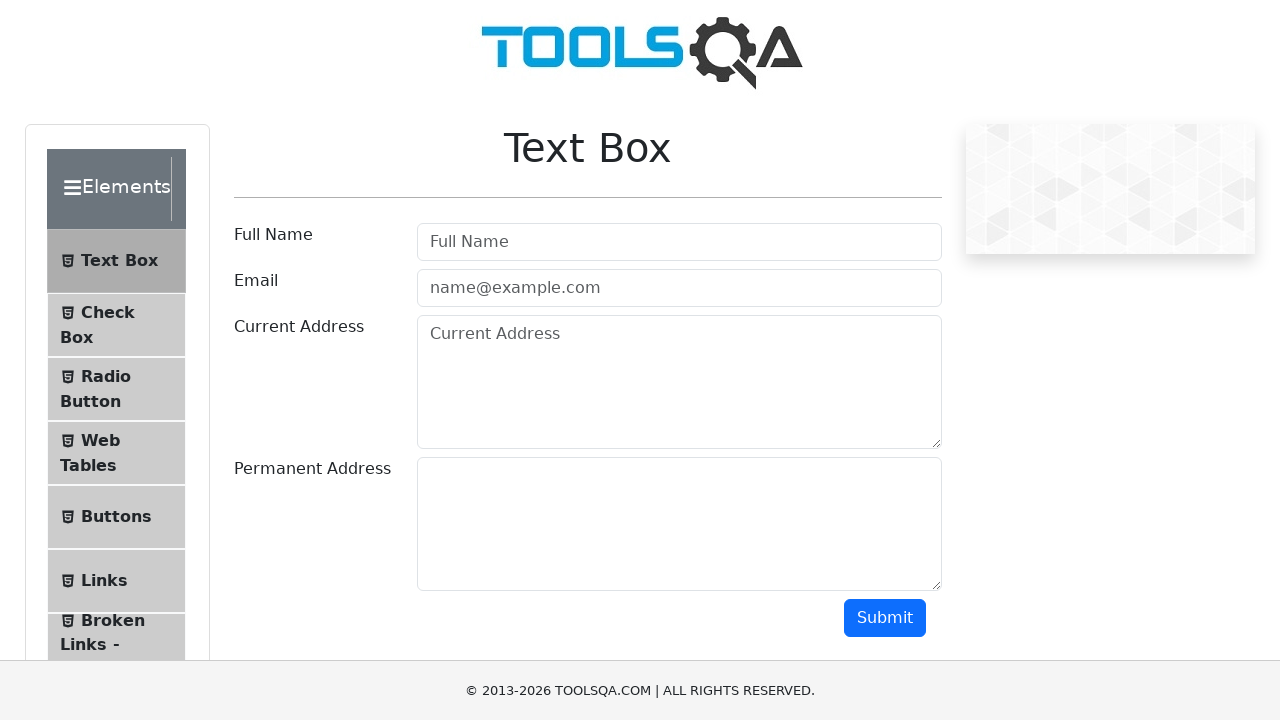

Filled in name field with 'SeleniumTest' on #userName
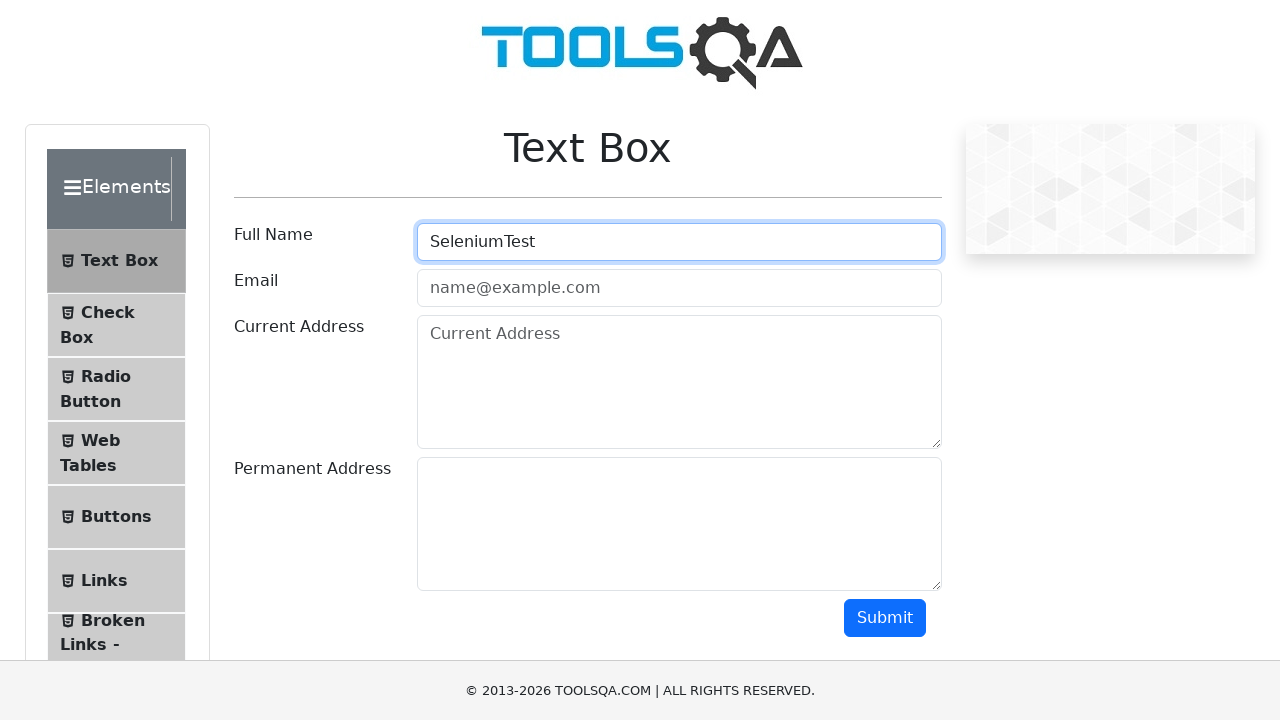

Filled in email field with 'SeleniumTest@gselenium.com' on #userEmail
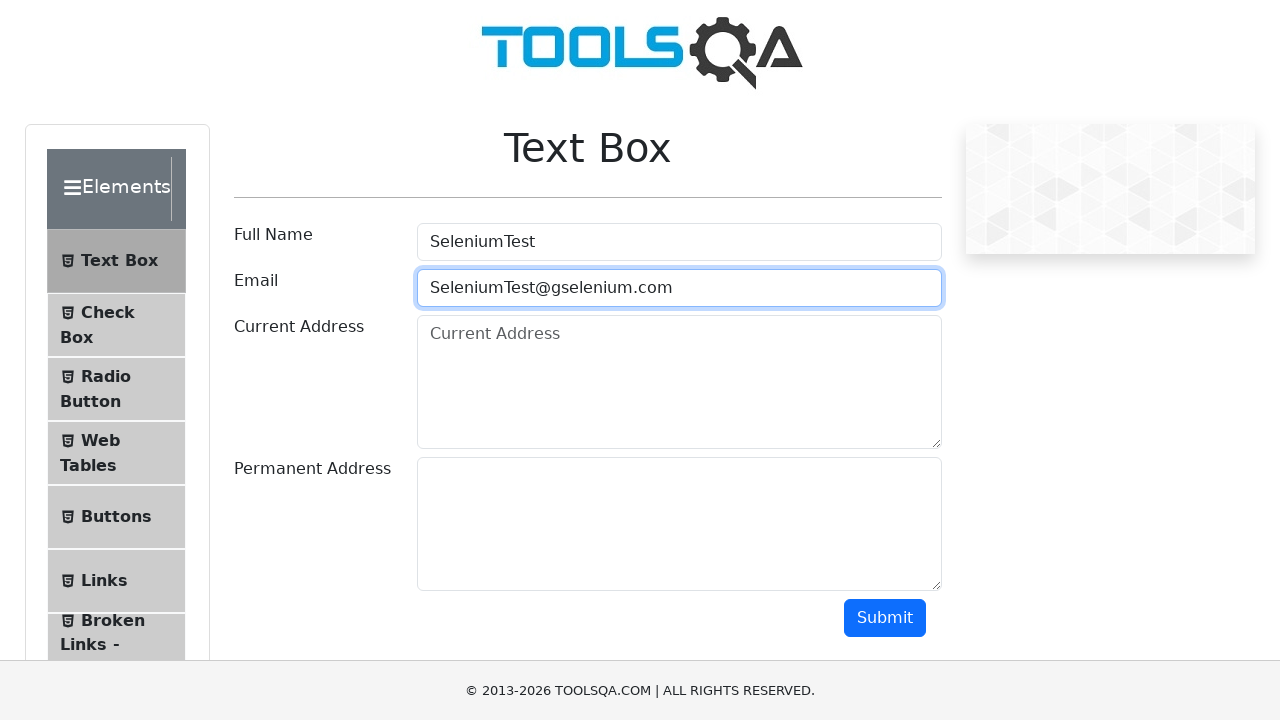

Filled in address field with 'Selenium street 100' on #currentAddress
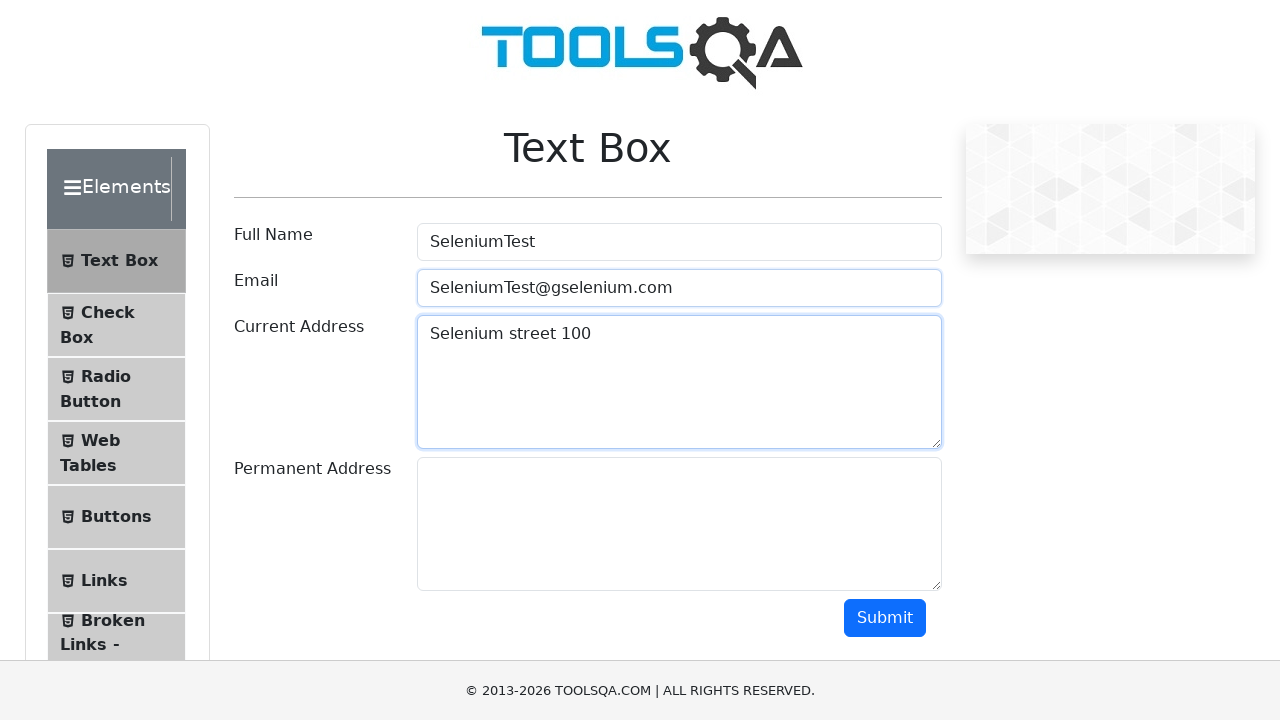

Scrolled submit button into view
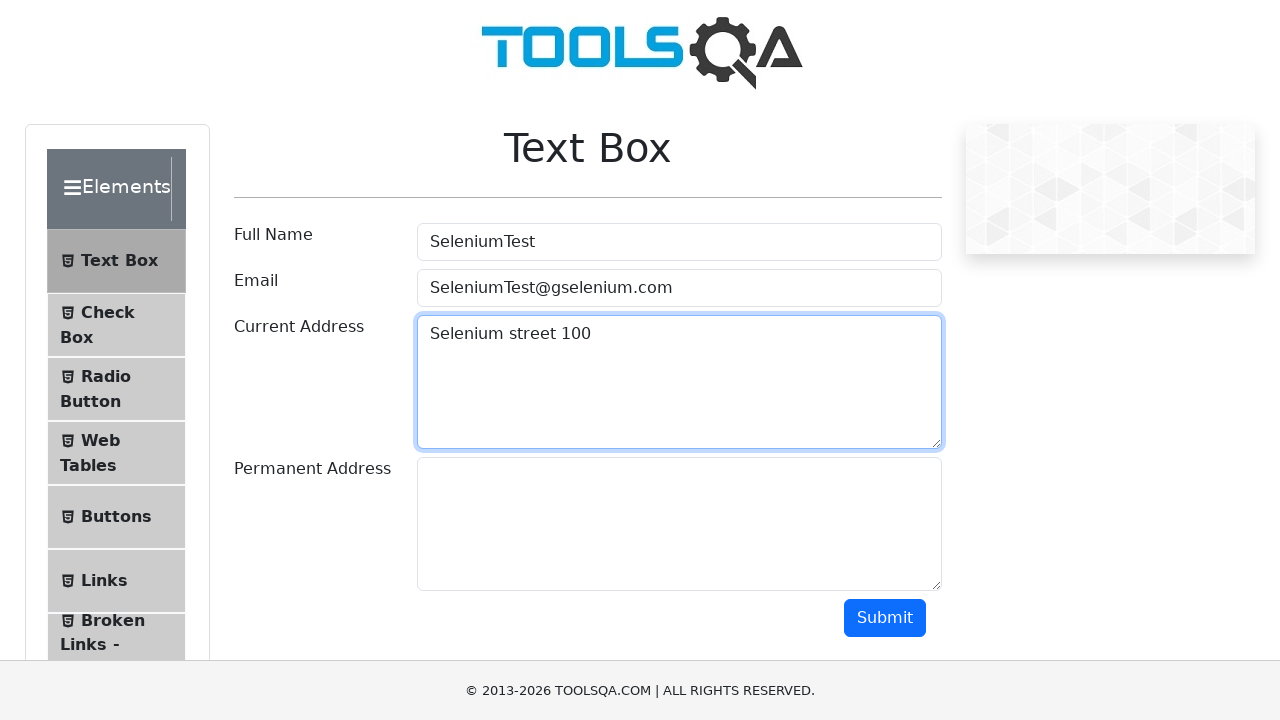

Clicked submit button to submit form at (885, 618) on #submit
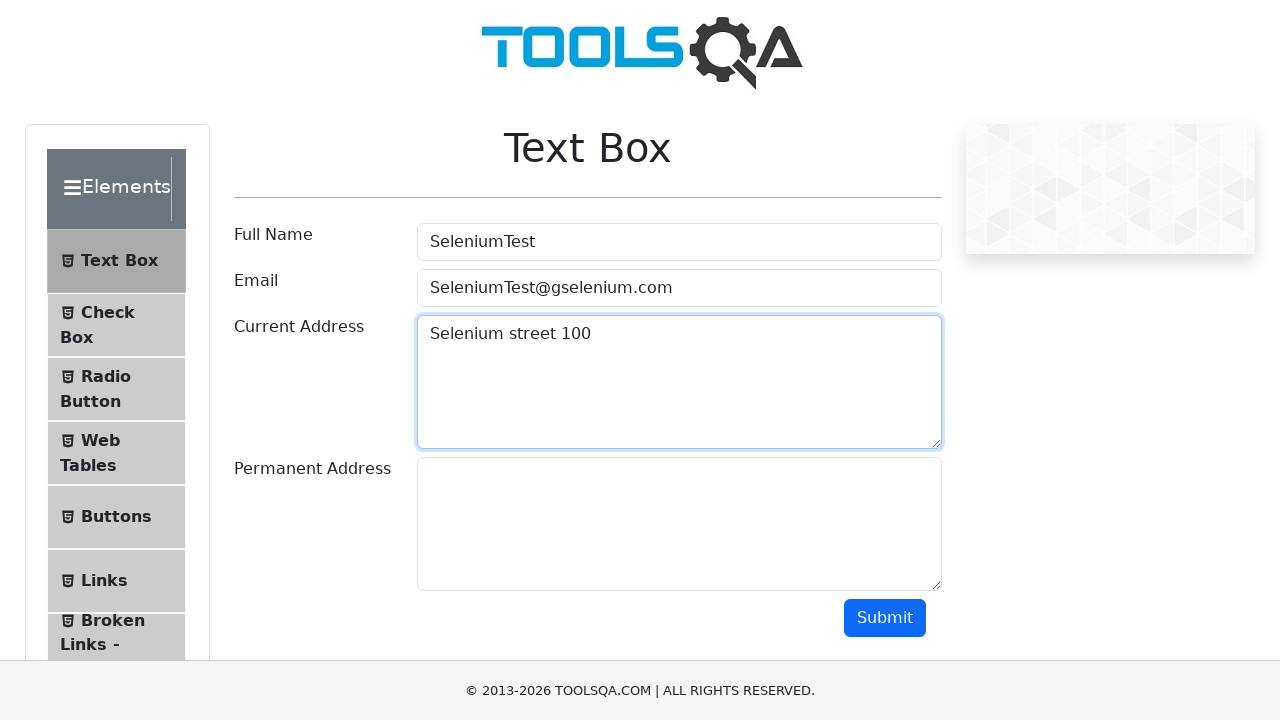

Form submission output appeared
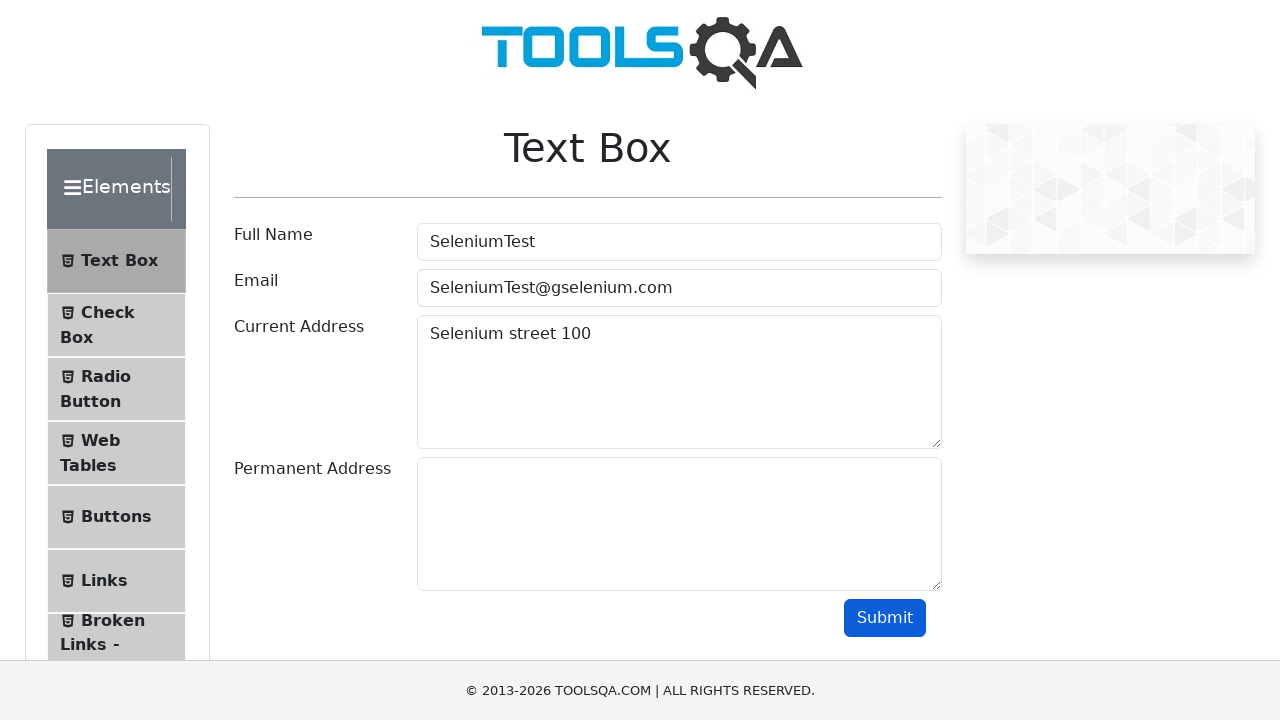

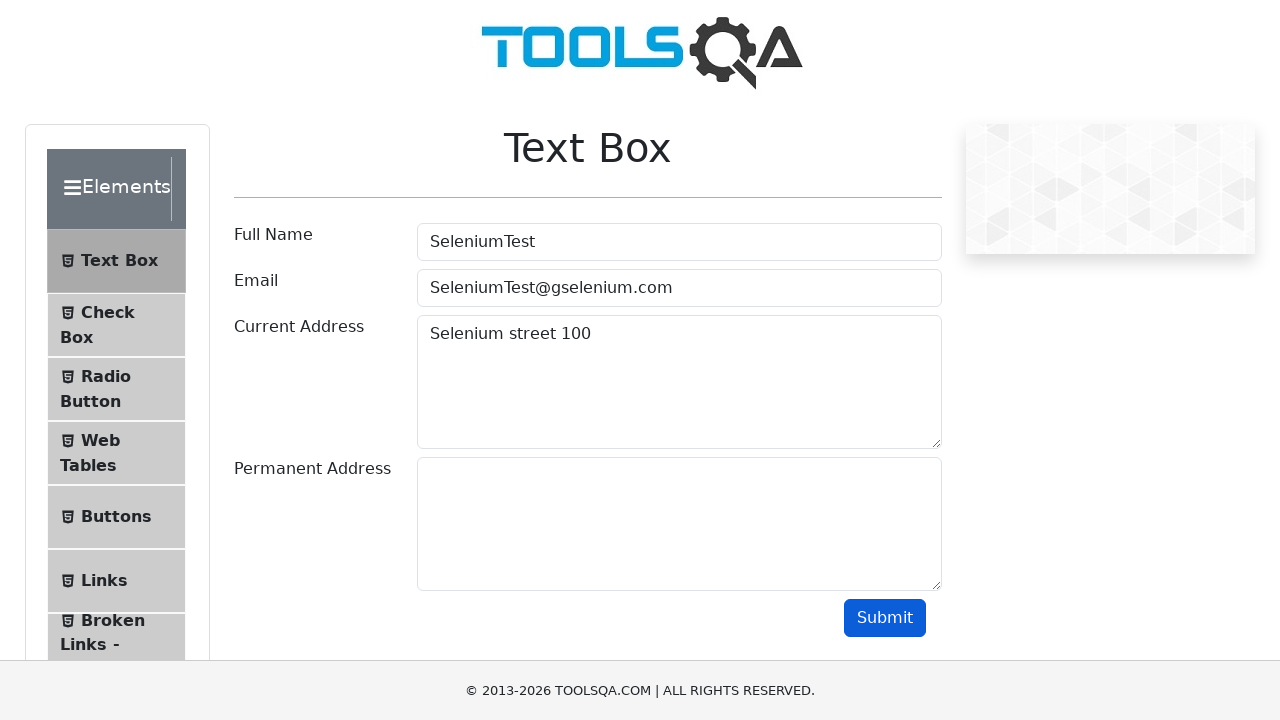